Tests that the page title contains the expected company name "WinVinaya InfoSystems"

Starting URL: https://winvinaya.com/

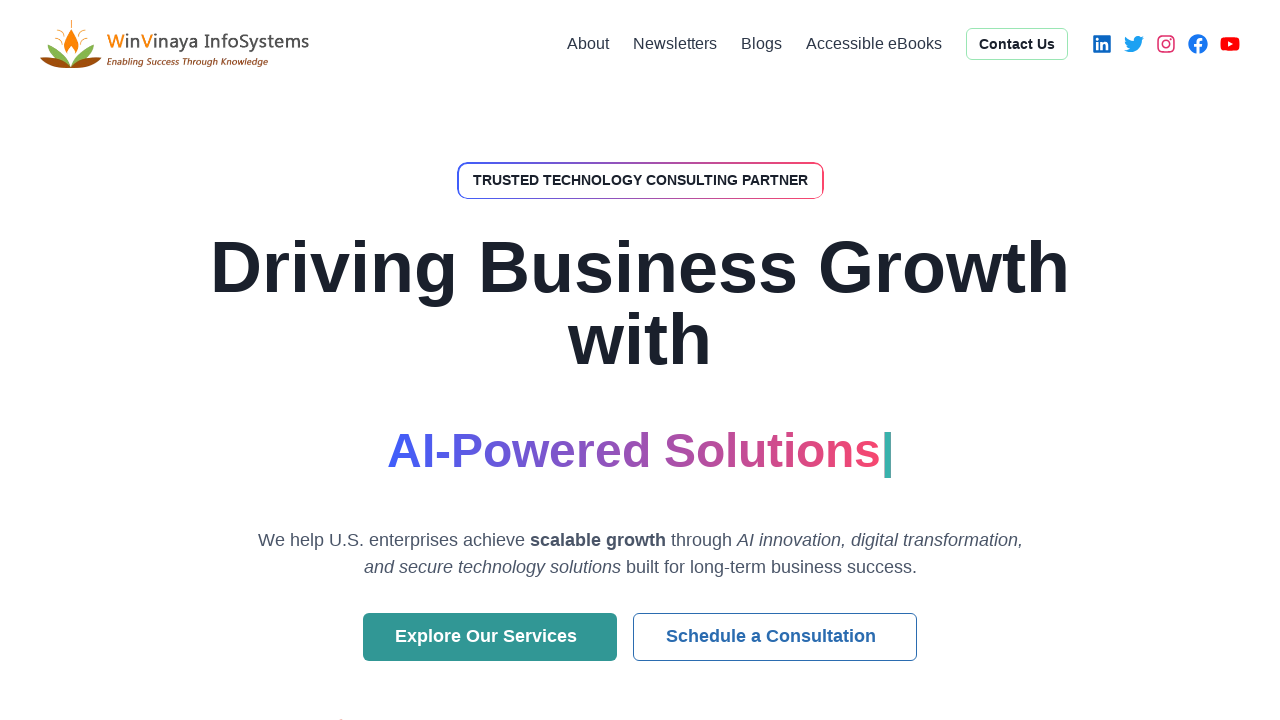

Navigated to https://winvinaya.com/
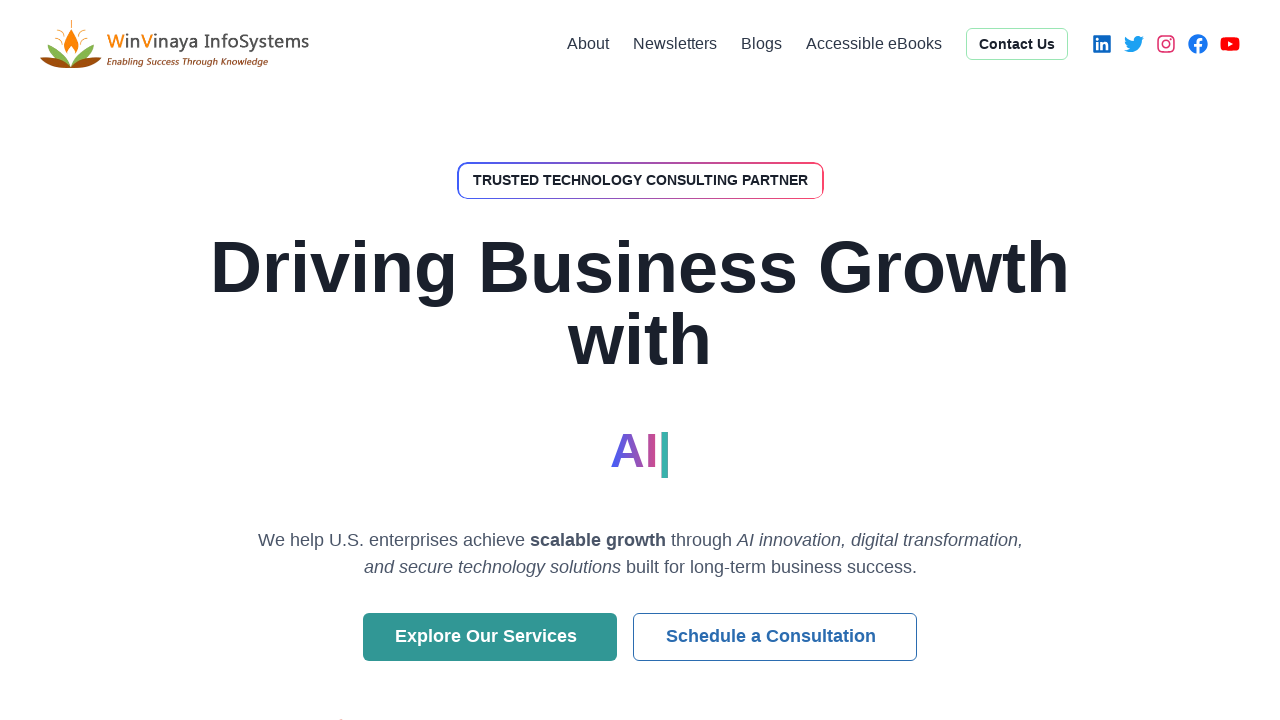

Retrieved page title
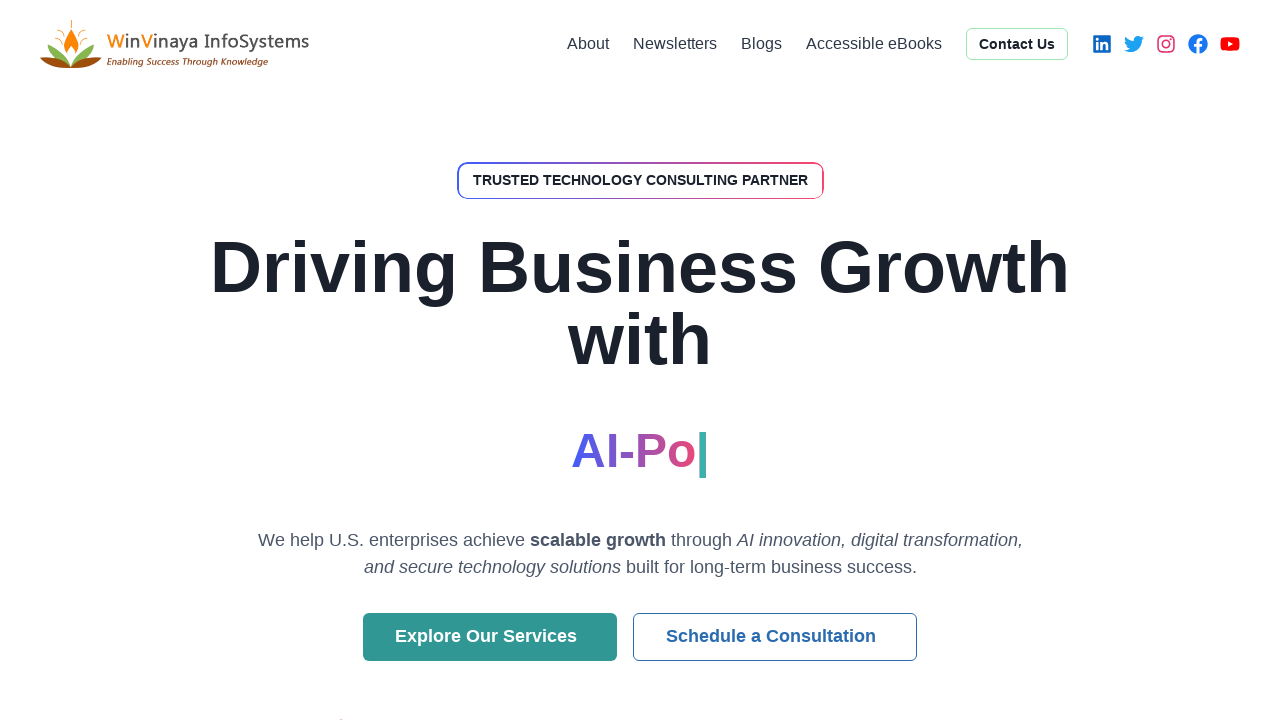

Verified that page title contains 'WinVinaya InfoSystems'
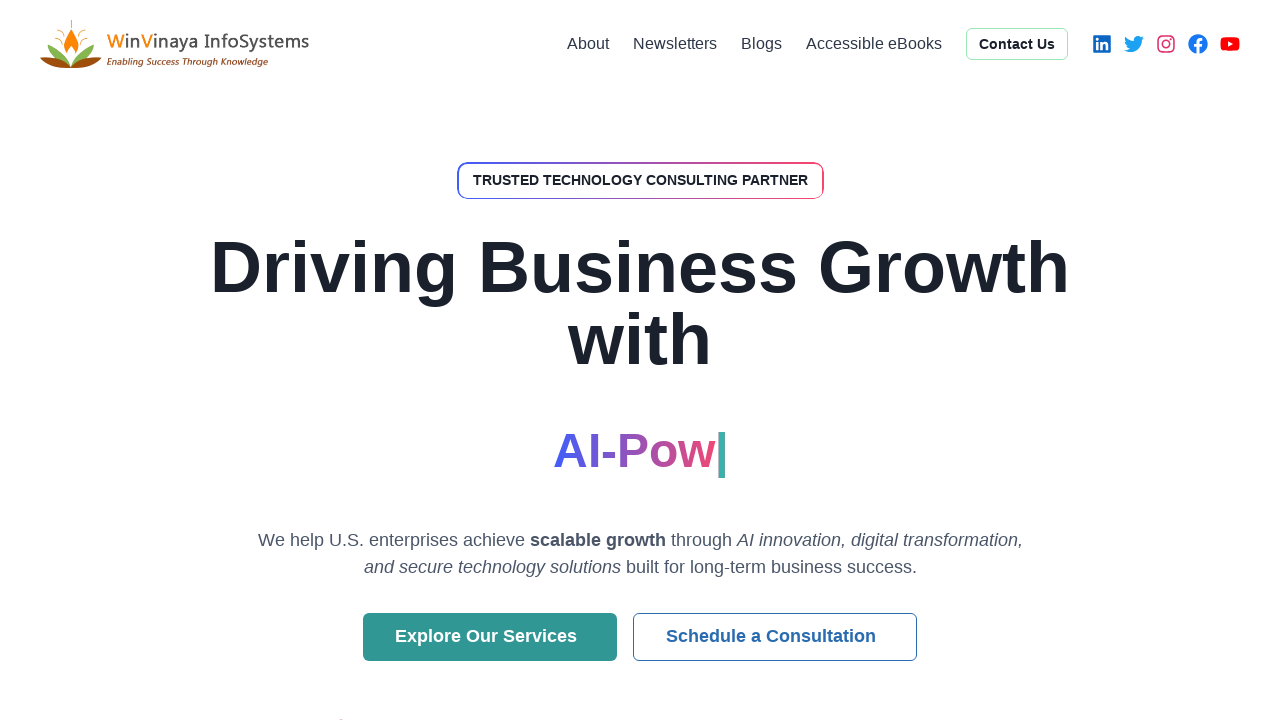

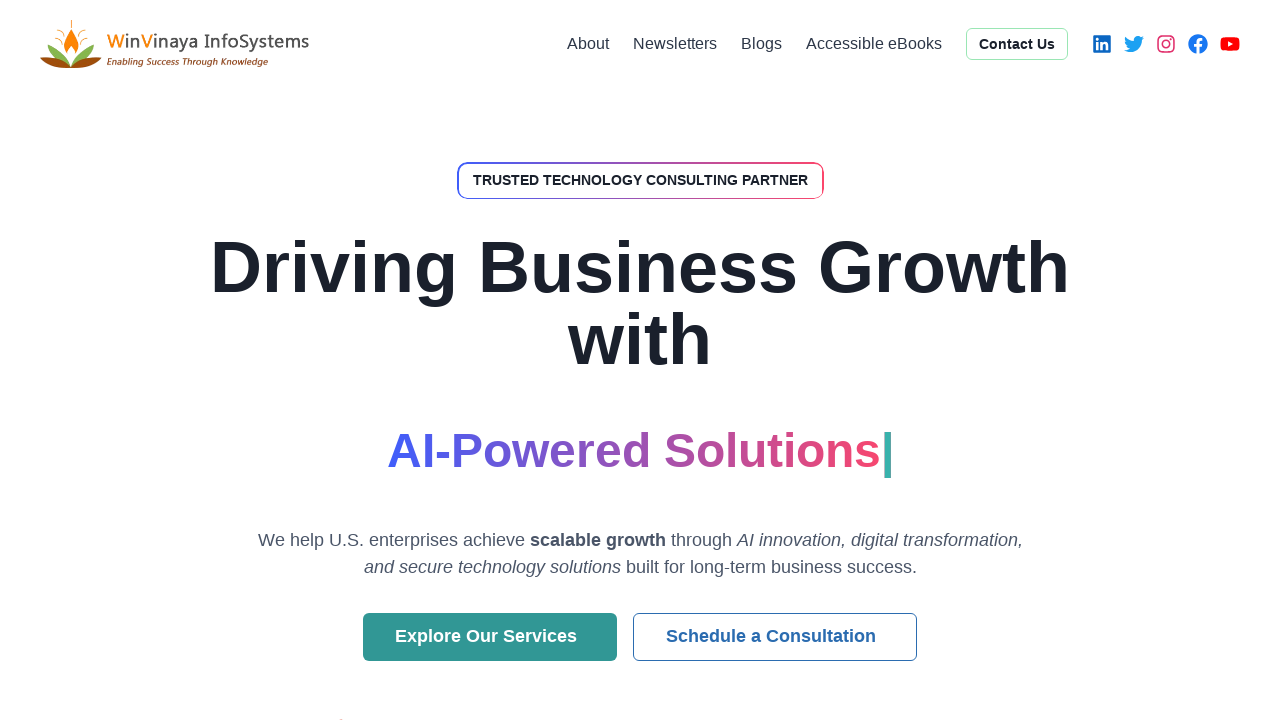